Tests various button interactions on DemoQA including single click, double click, and right click functionality

Starting URL: https://demoqa.com/

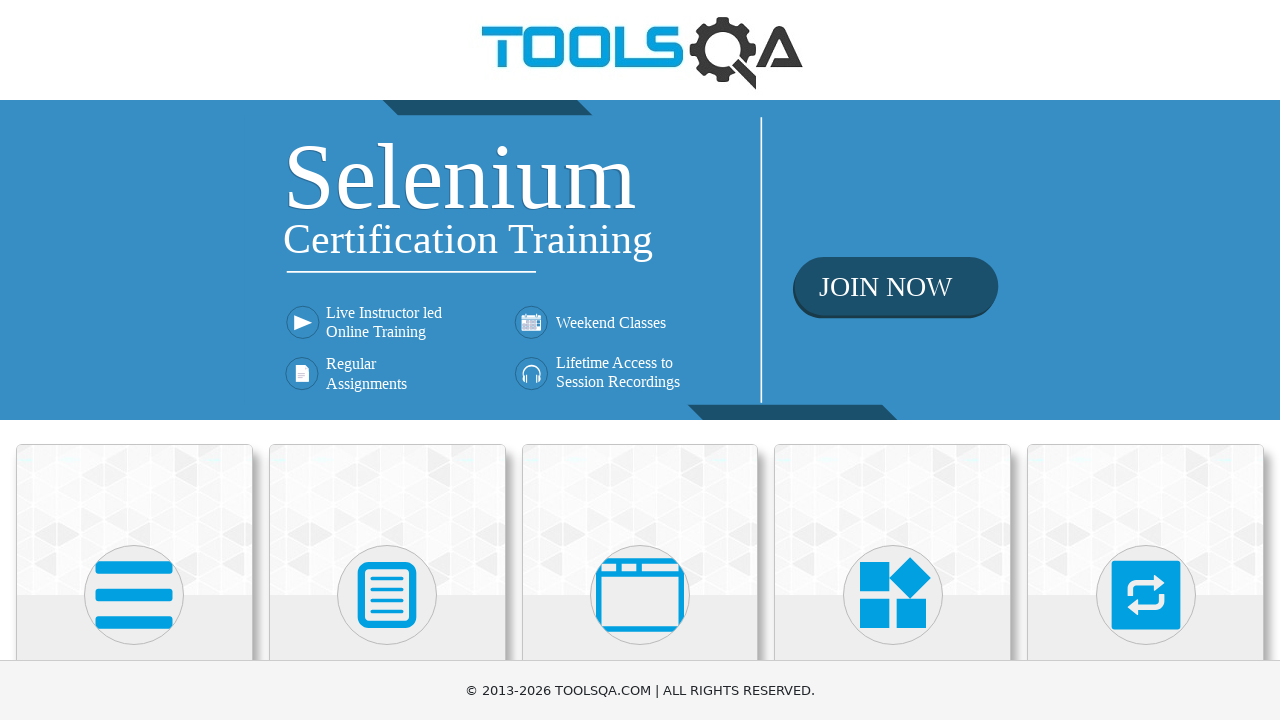

Clicked on Elements section at (134, 360) on xpath=//h5[text()='Elements']
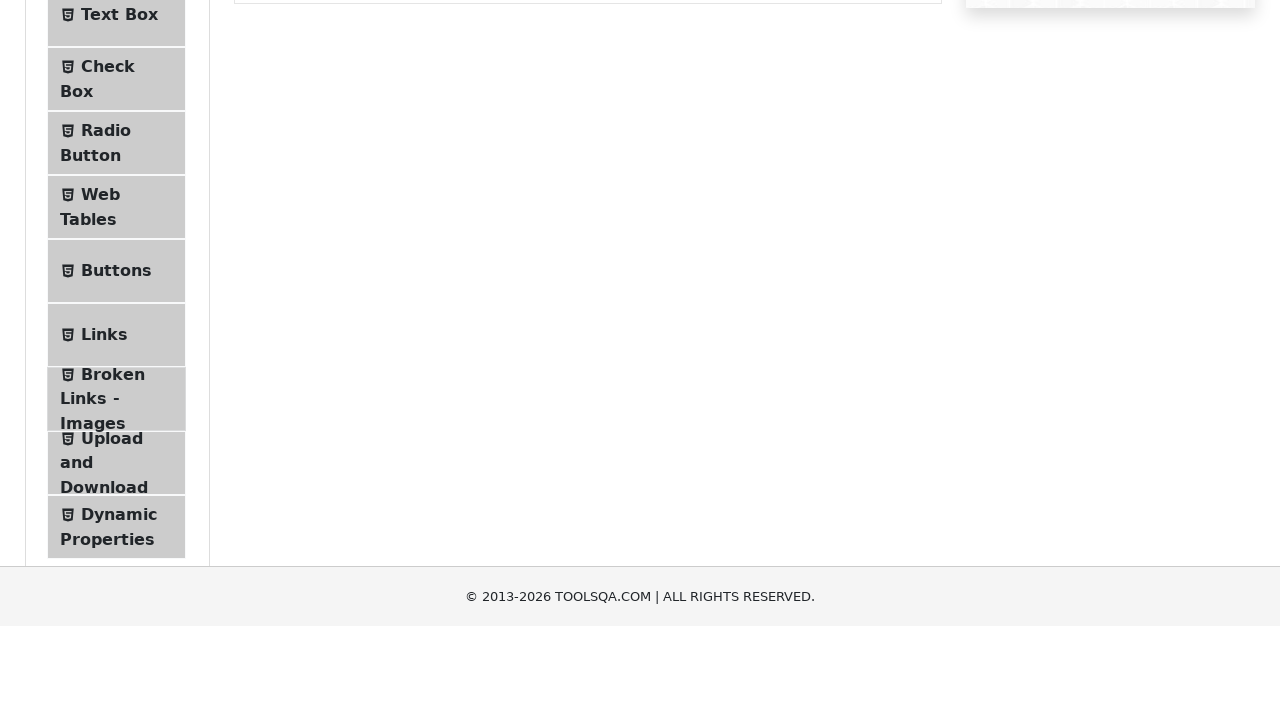

Navigated to Buttons section at (116, 517) on (//span[contains(@class,'text')])[5]
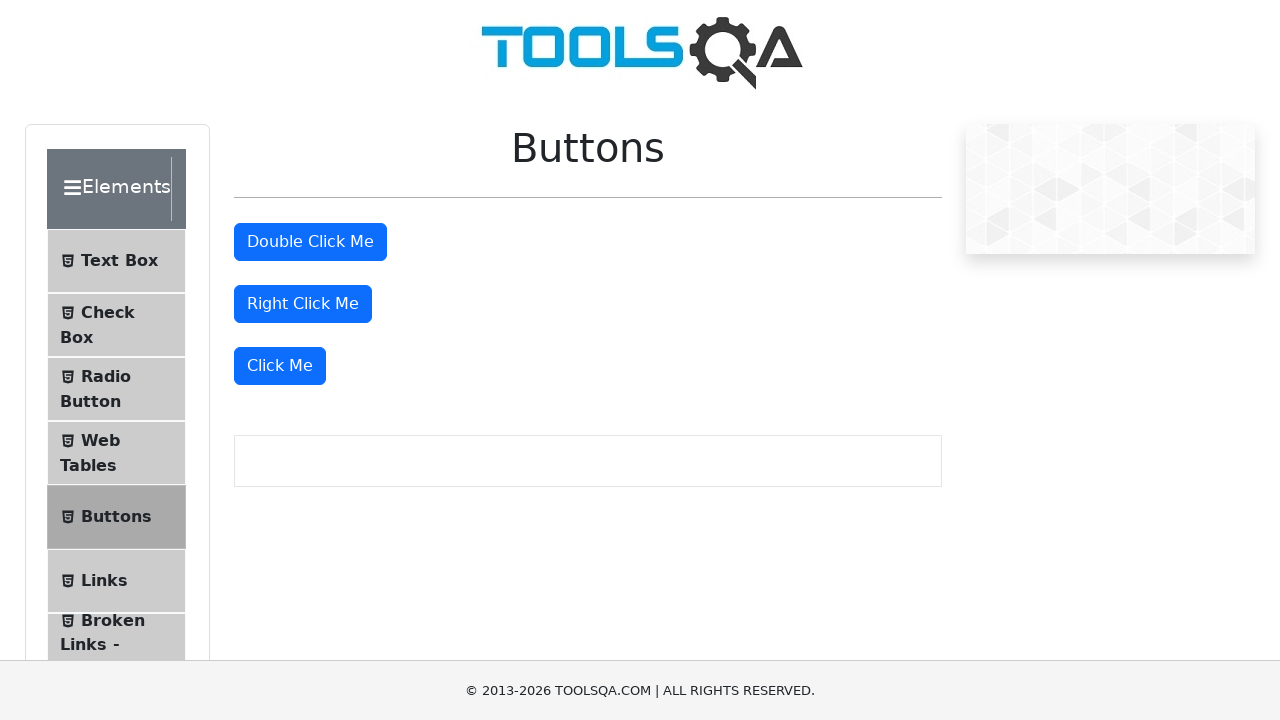

Single clicked on 'Click Me' button at (280, 366) on xpath=//button[text()='Click Me']
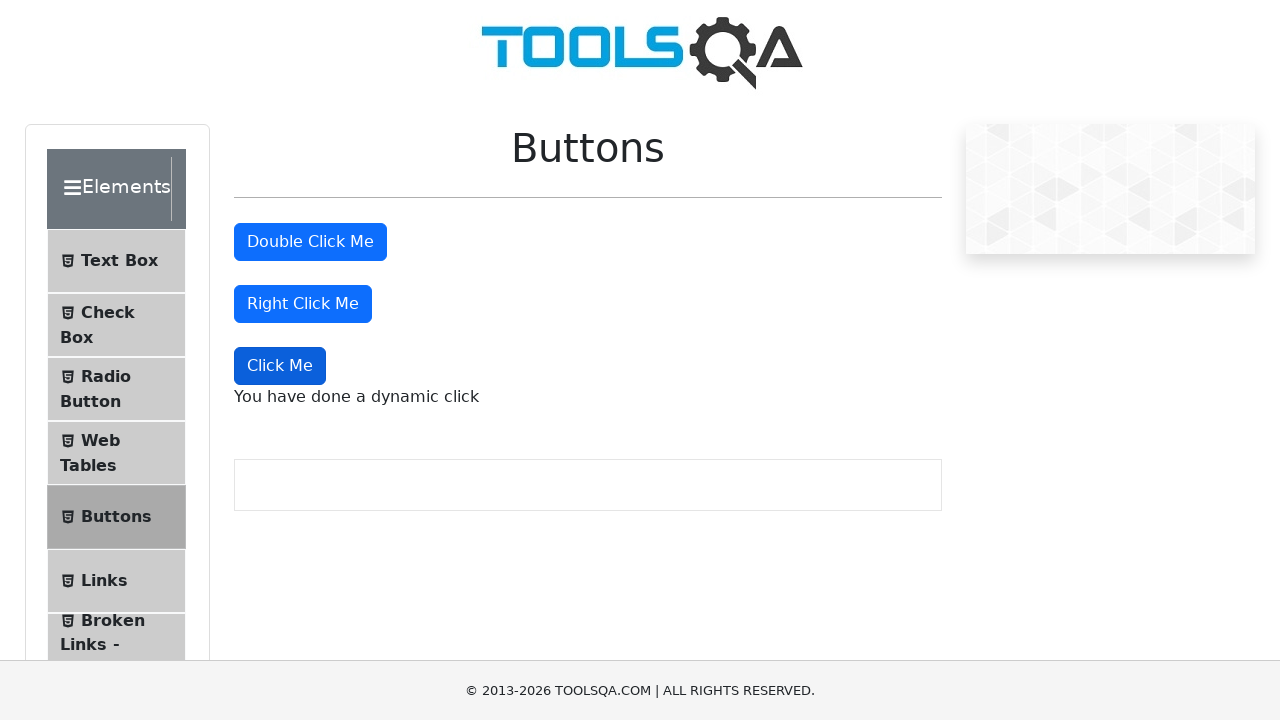

Double clicked on 'Double Click Me' button at (310, 242) on xpath=//button[text()='Double Click Me']
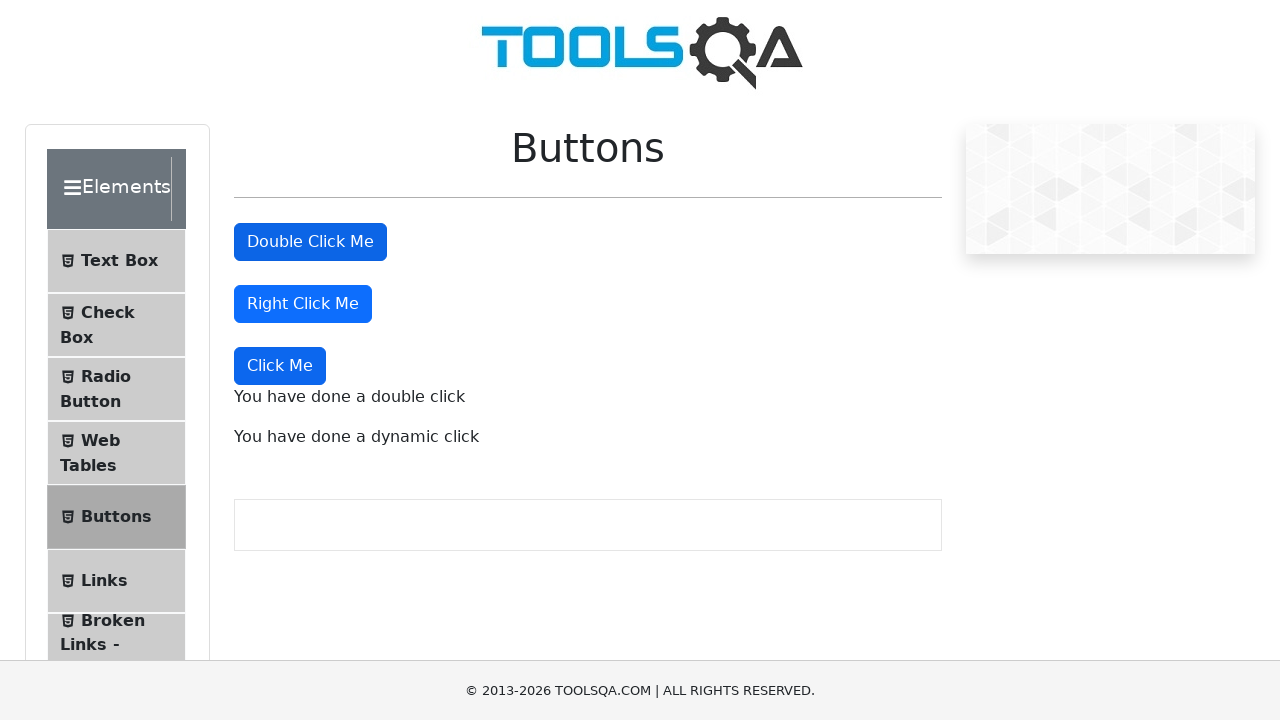

Right clicked on 'Right Click Me' button at (303, 304) on //button[text()='Right Click Me']
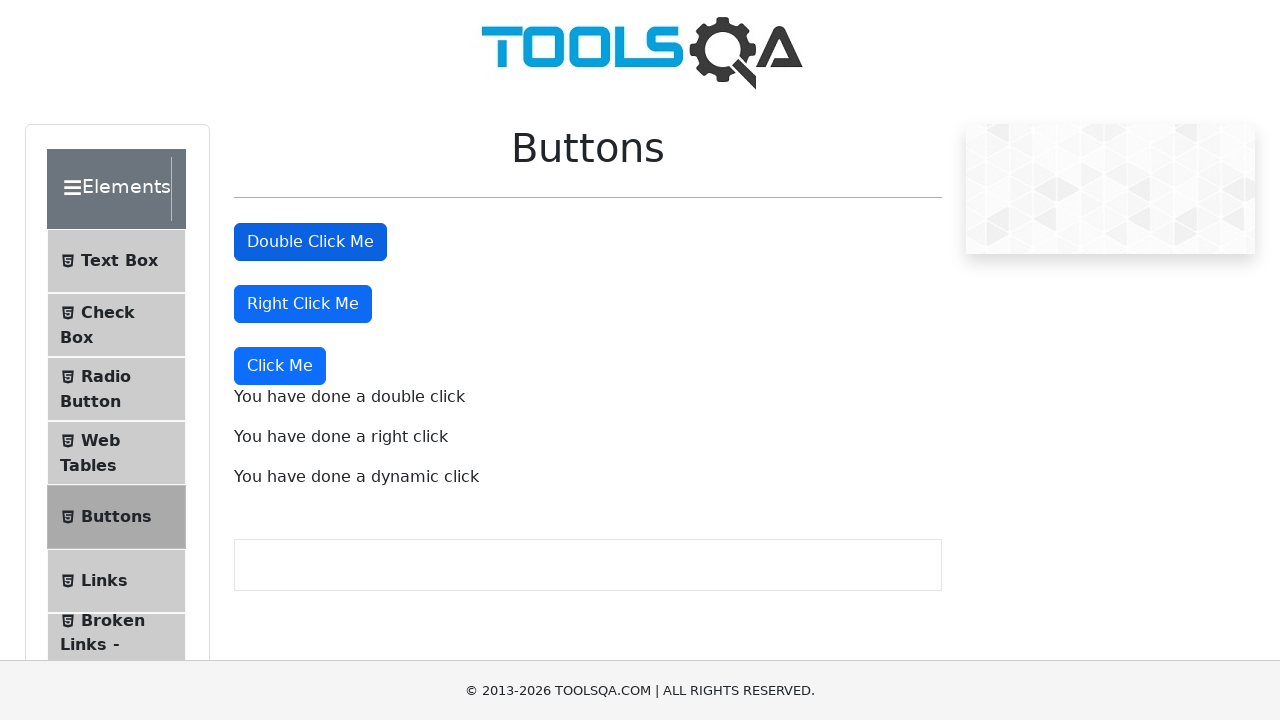

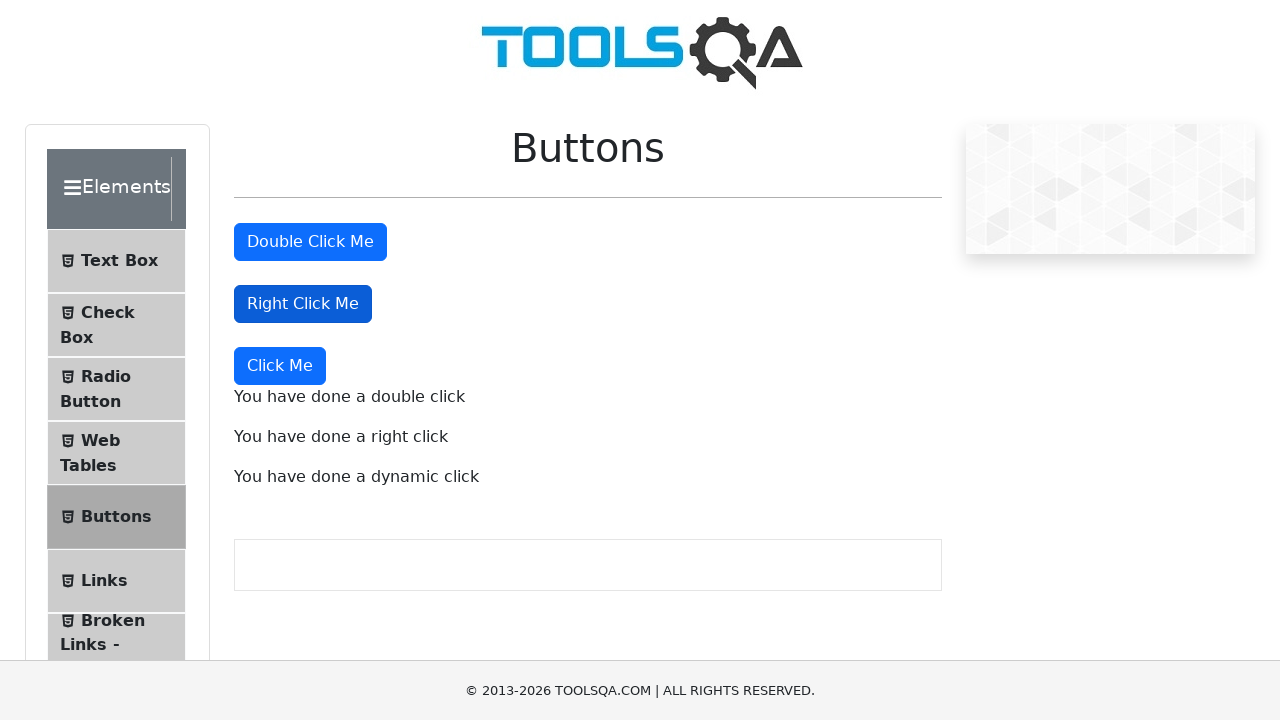